Tests entering text in a JavaScript prompt dialog and verifies the entered text appears in the result

Starting URL: https://the-internet.herokuapp.com/javascript_alerts

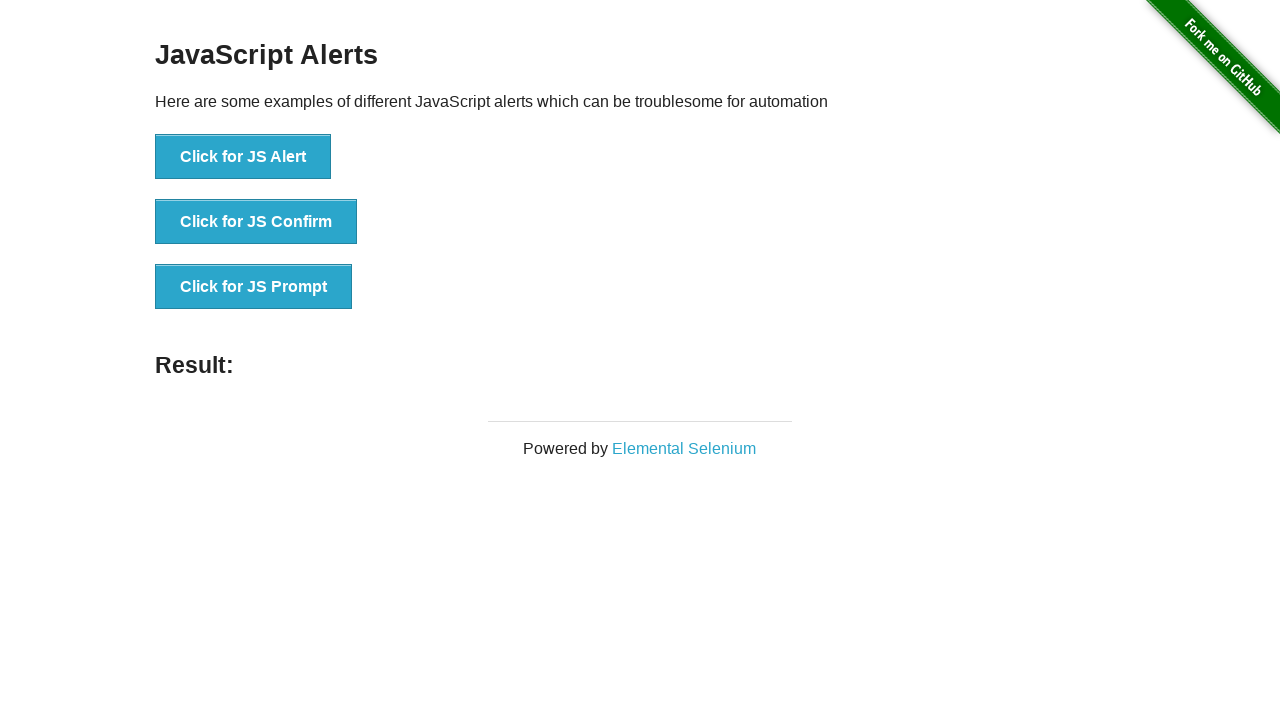

Set up dialog handler to accept prompt with 'John Smith'
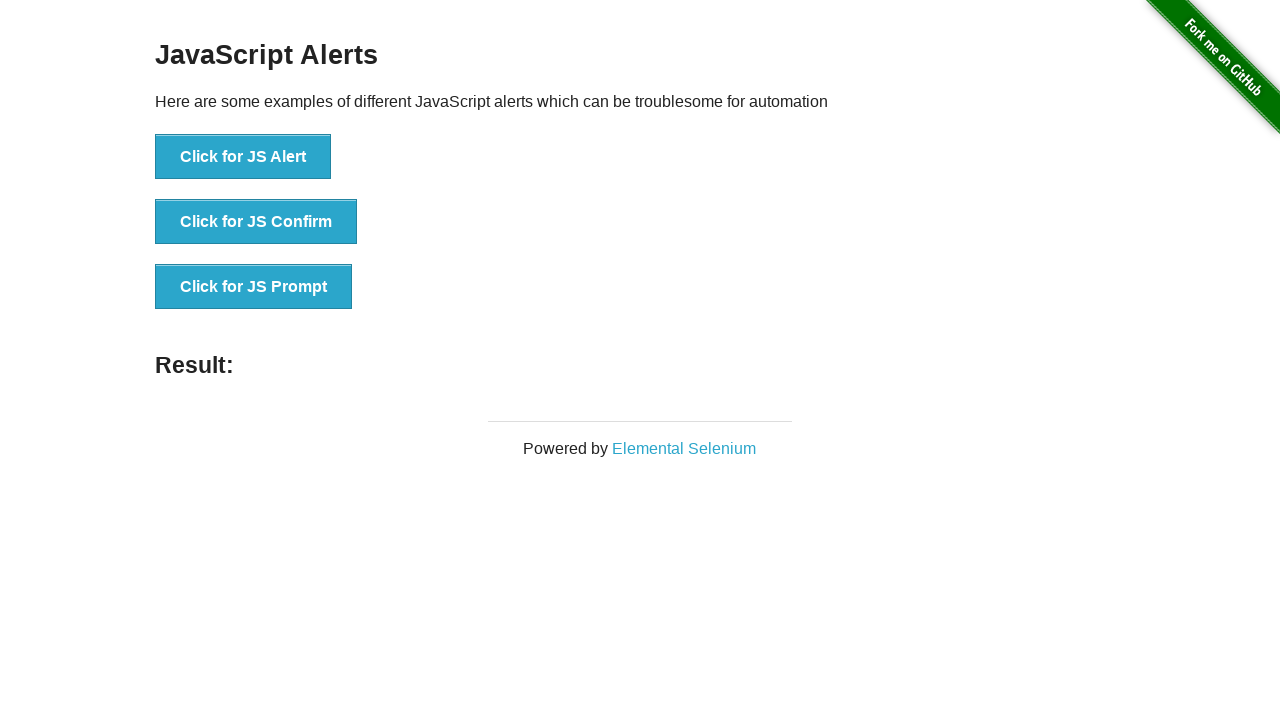

Clicked 'Click for JS Prompt' button to trigger prompt dialog at (254, 287) on text='Click for JS Prompt'
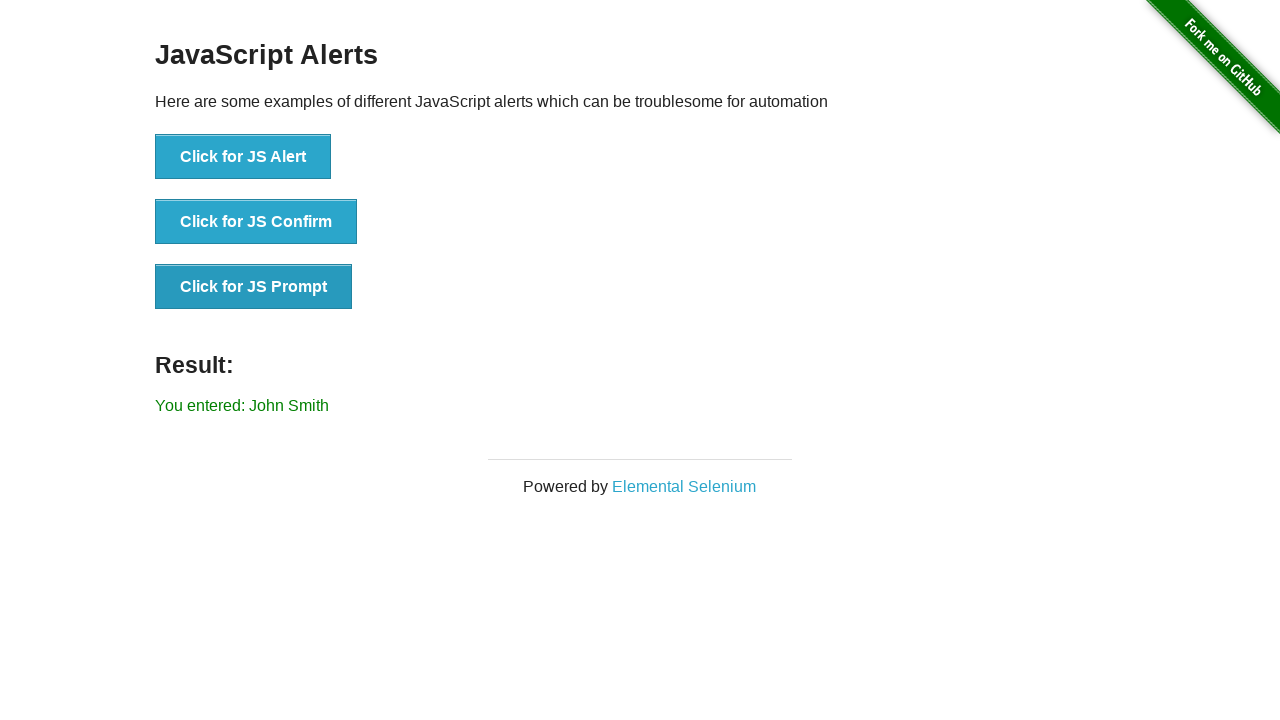

Located result element
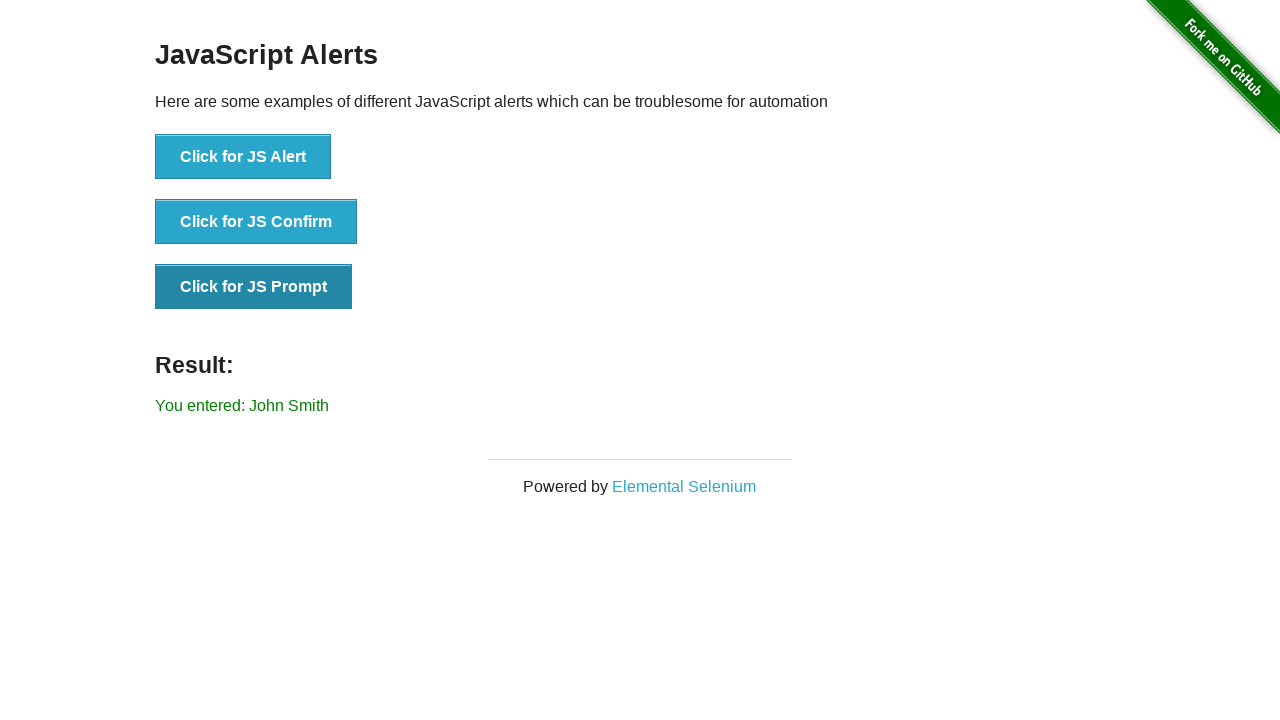

Retrieved result text content
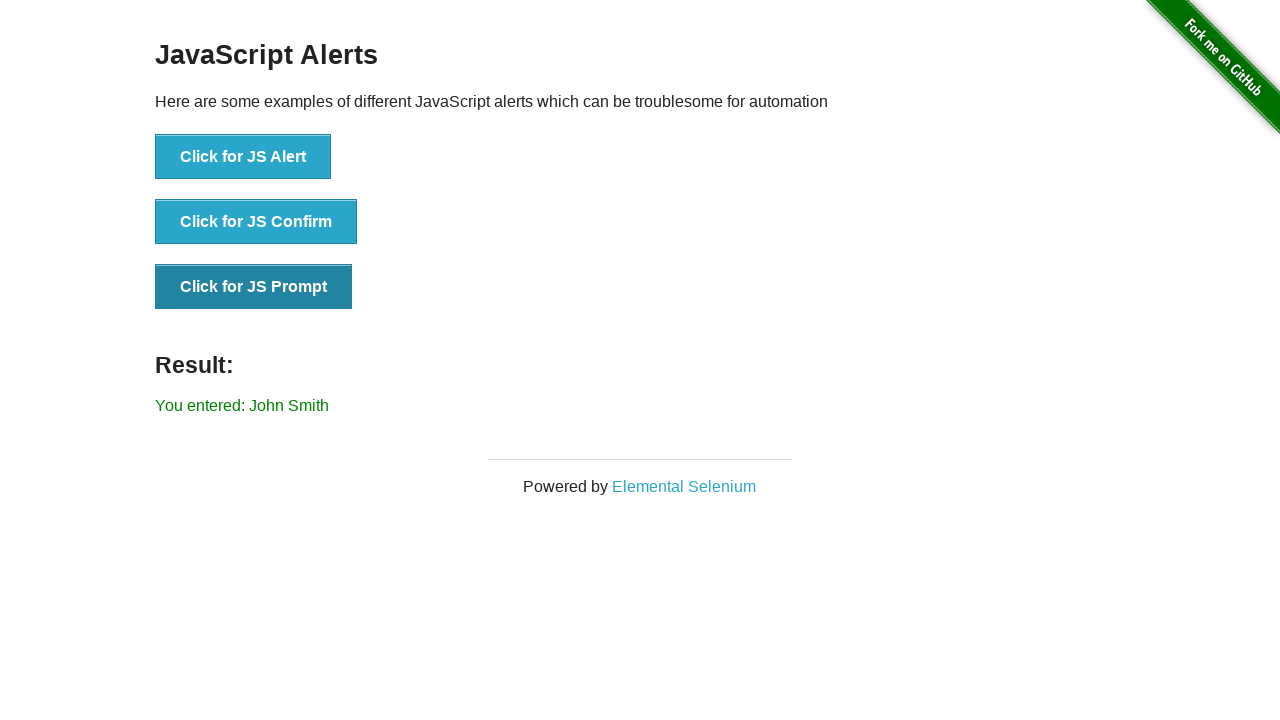

Verified that 'John Smith' appears in the result text
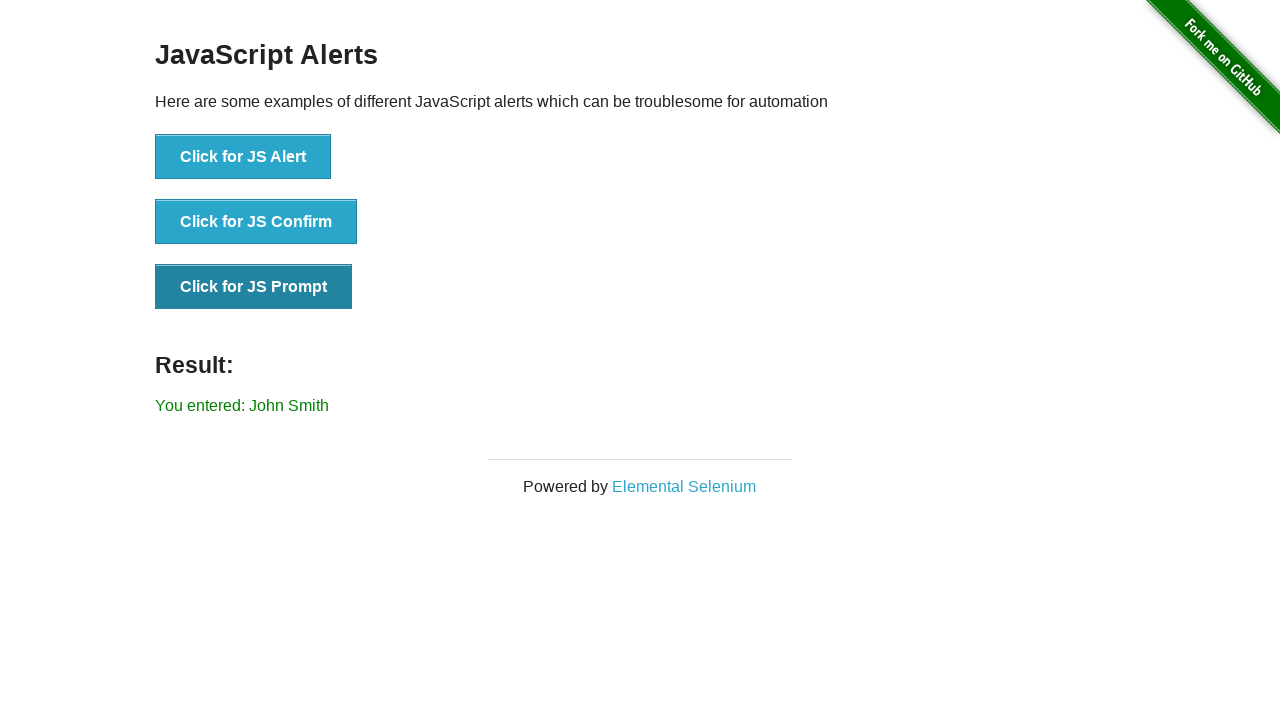

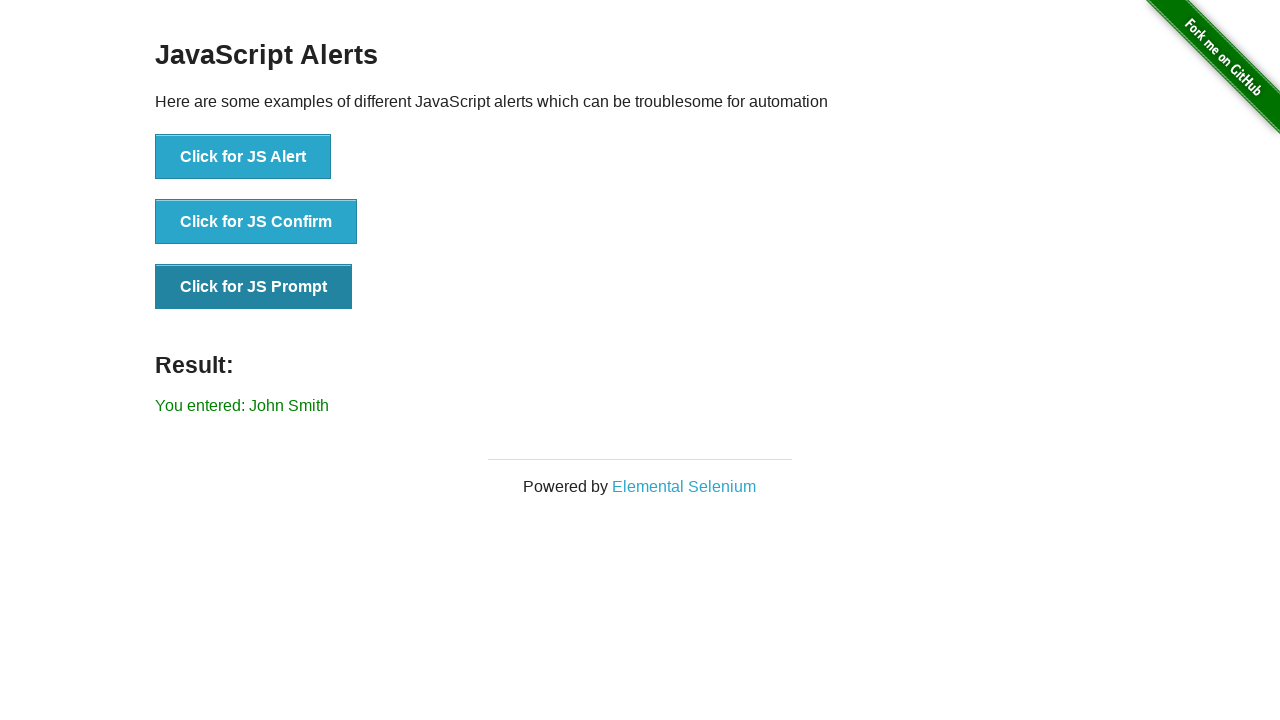